Tests retrieving a specific cell value from an HTML table (row 2, column 3) and verifies it contains the expected salary value

Starting URL: https://ultimateqa.com/simple-html-elements-for-automation/

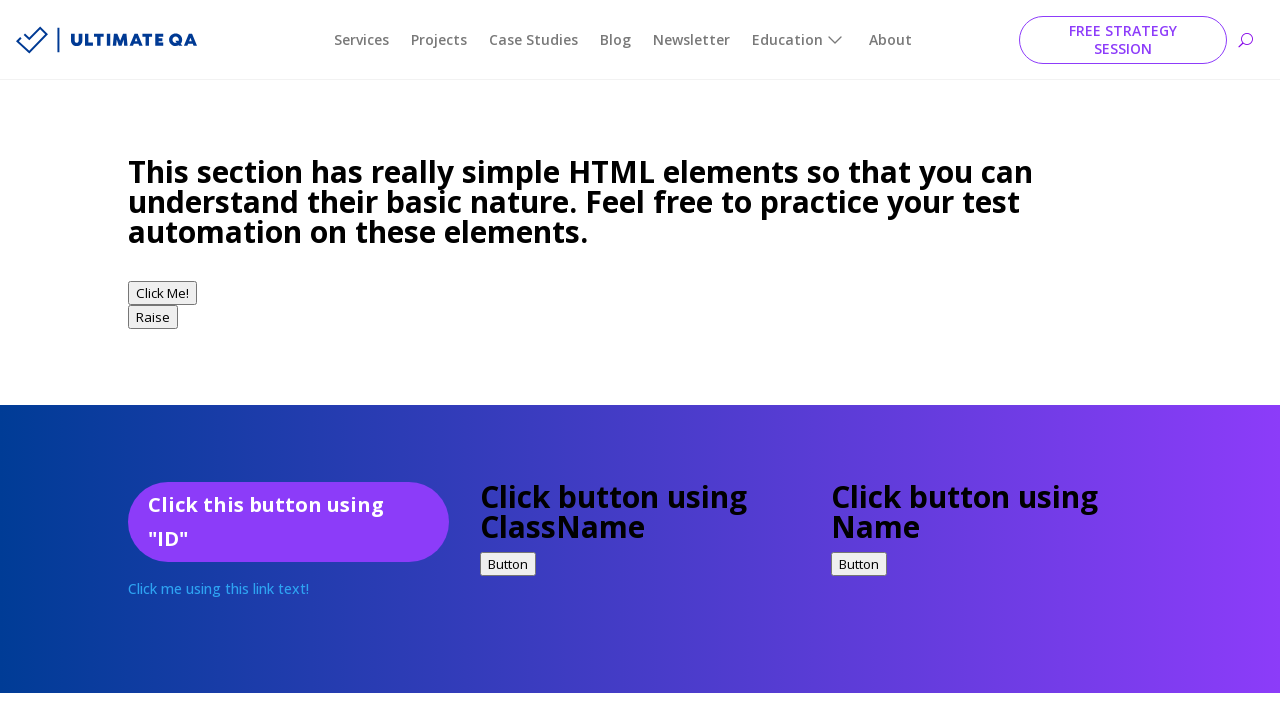

Navigated to ultimate QA simple HTML elements page
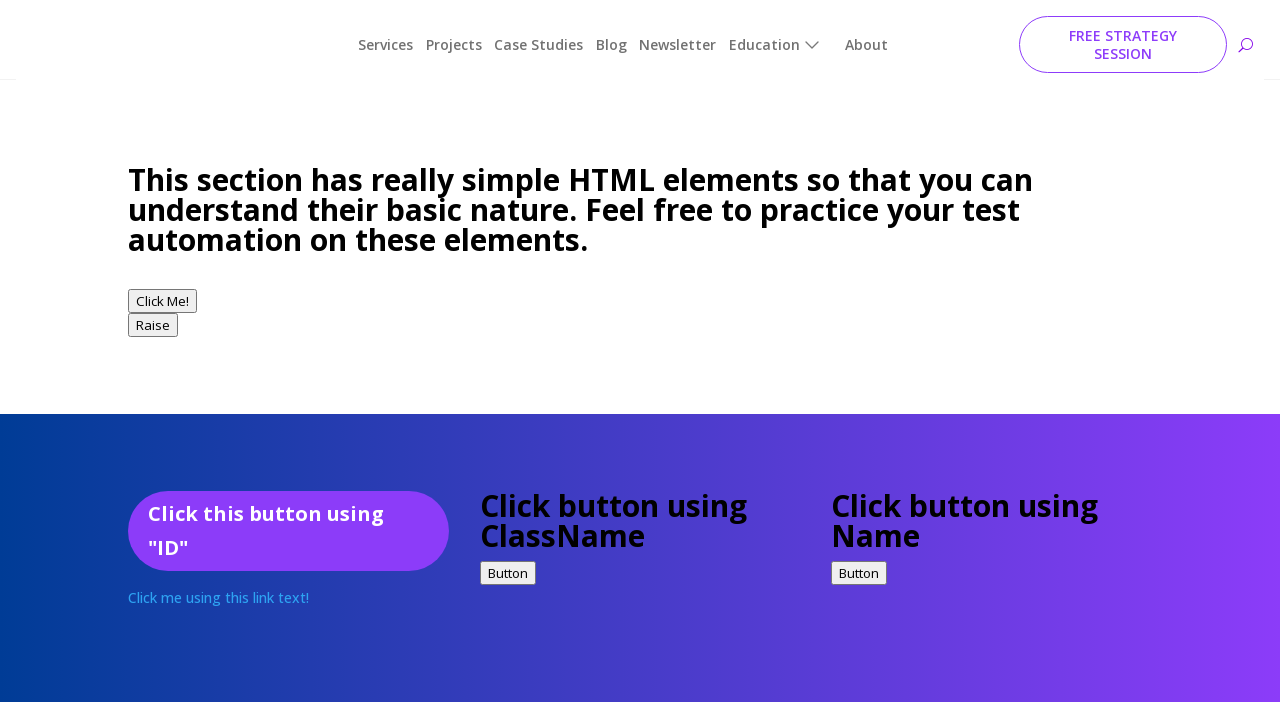

Located table cell at row 2, column 3
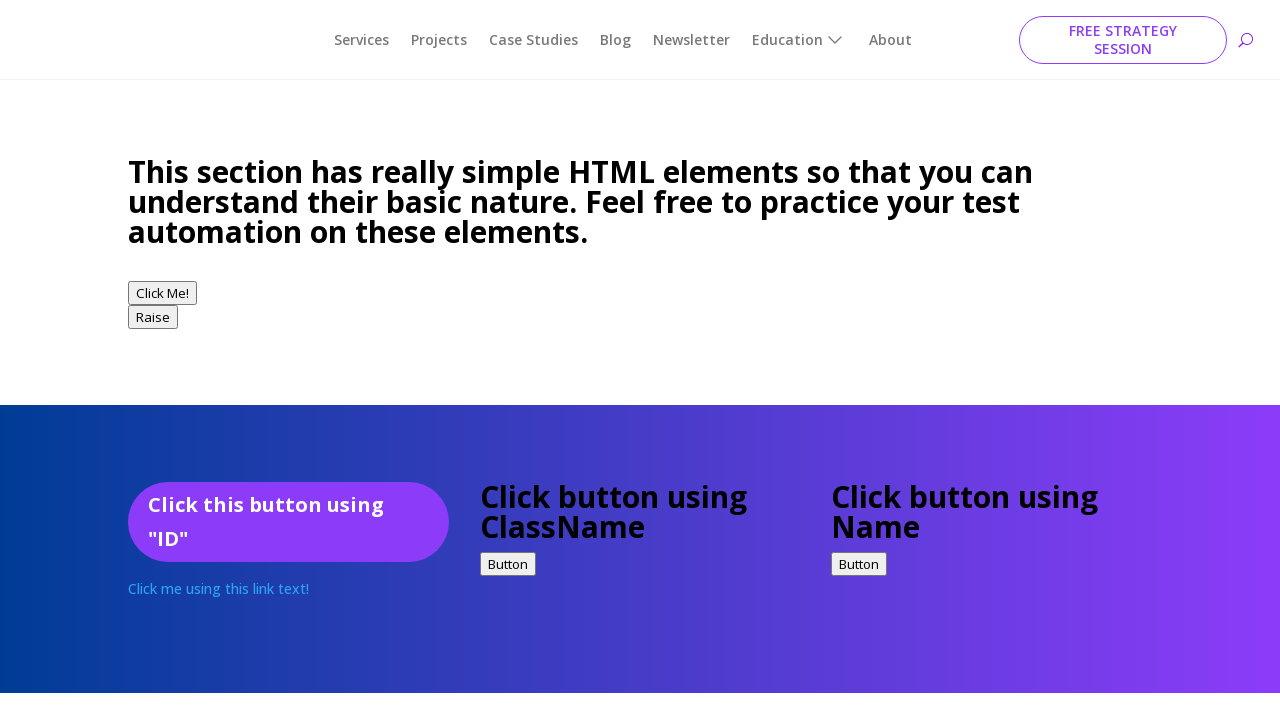

Scrolled cell into view
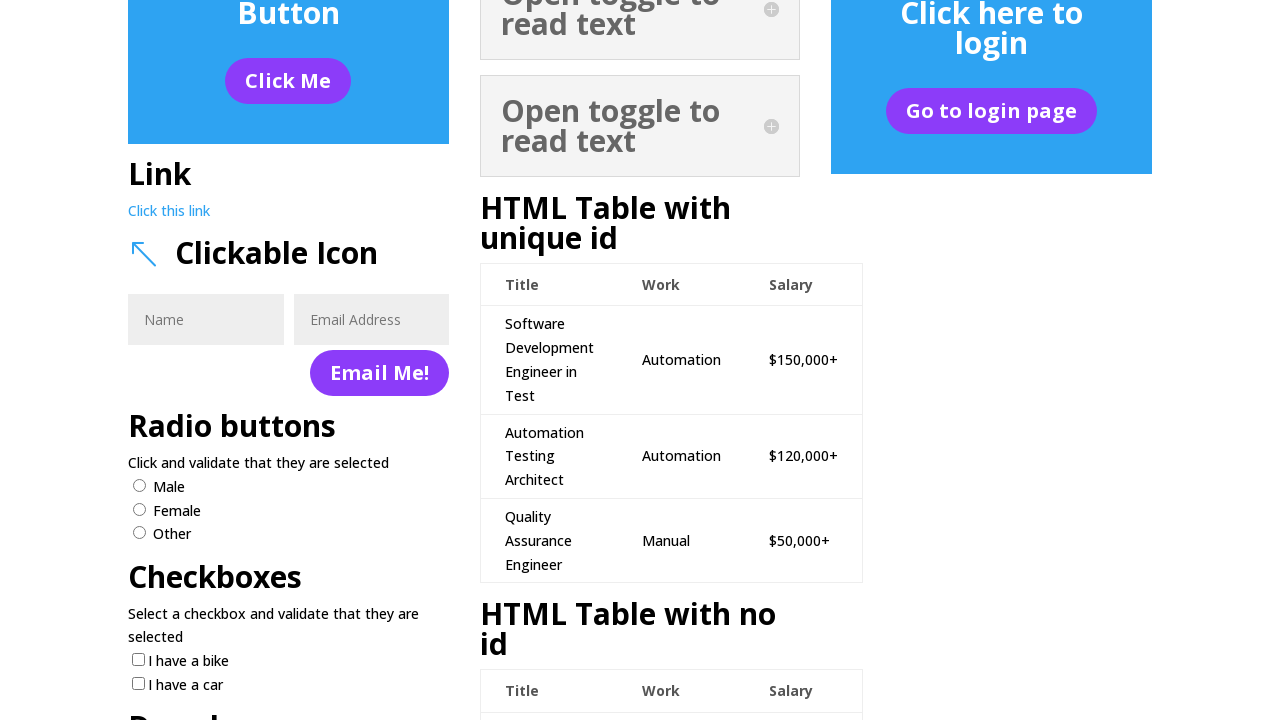

Verified cell contains expected salary value '$150,000+'
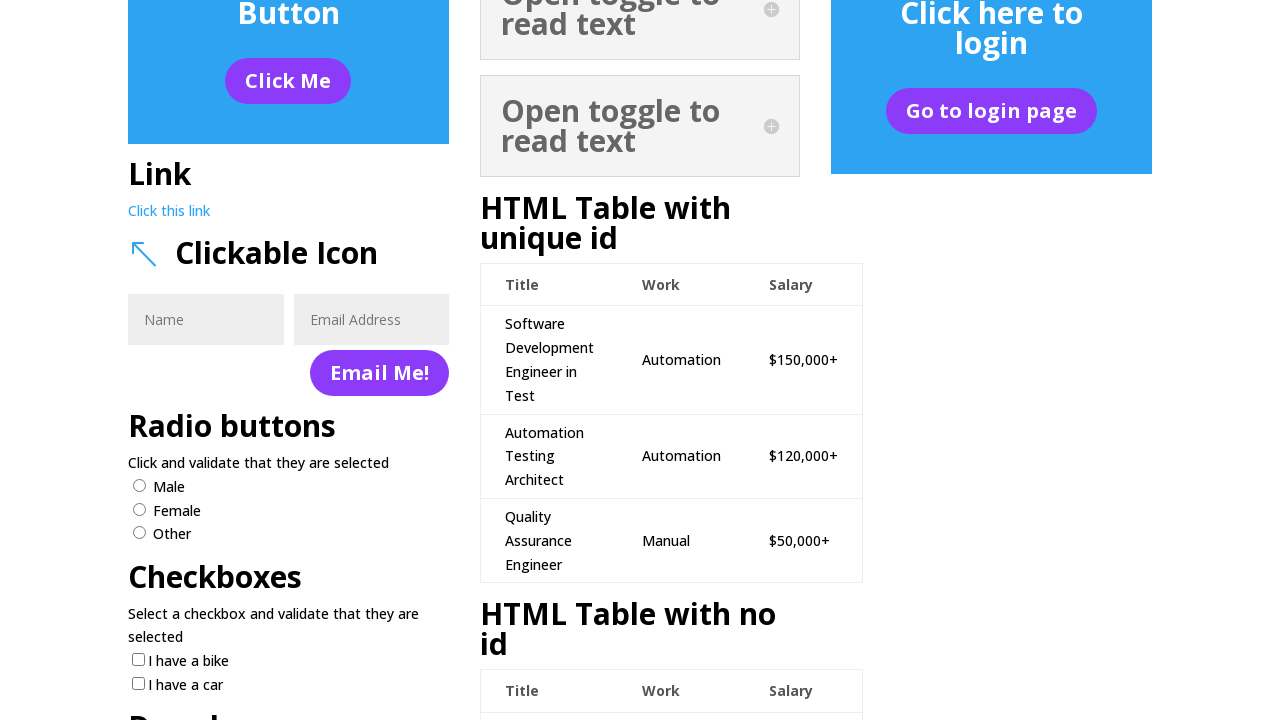

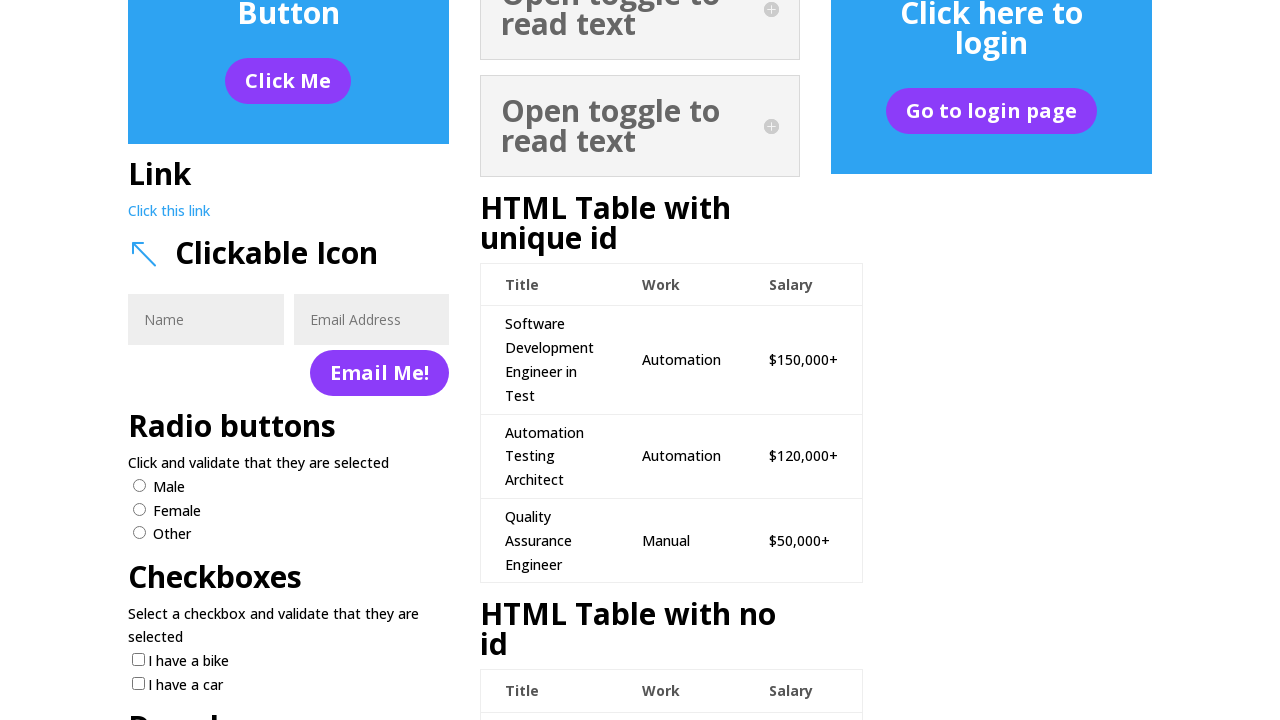